Navigates to a product page by clicking on an icon/link and then returns to the homepage

Starting URL: https://www.policybazaar.com/

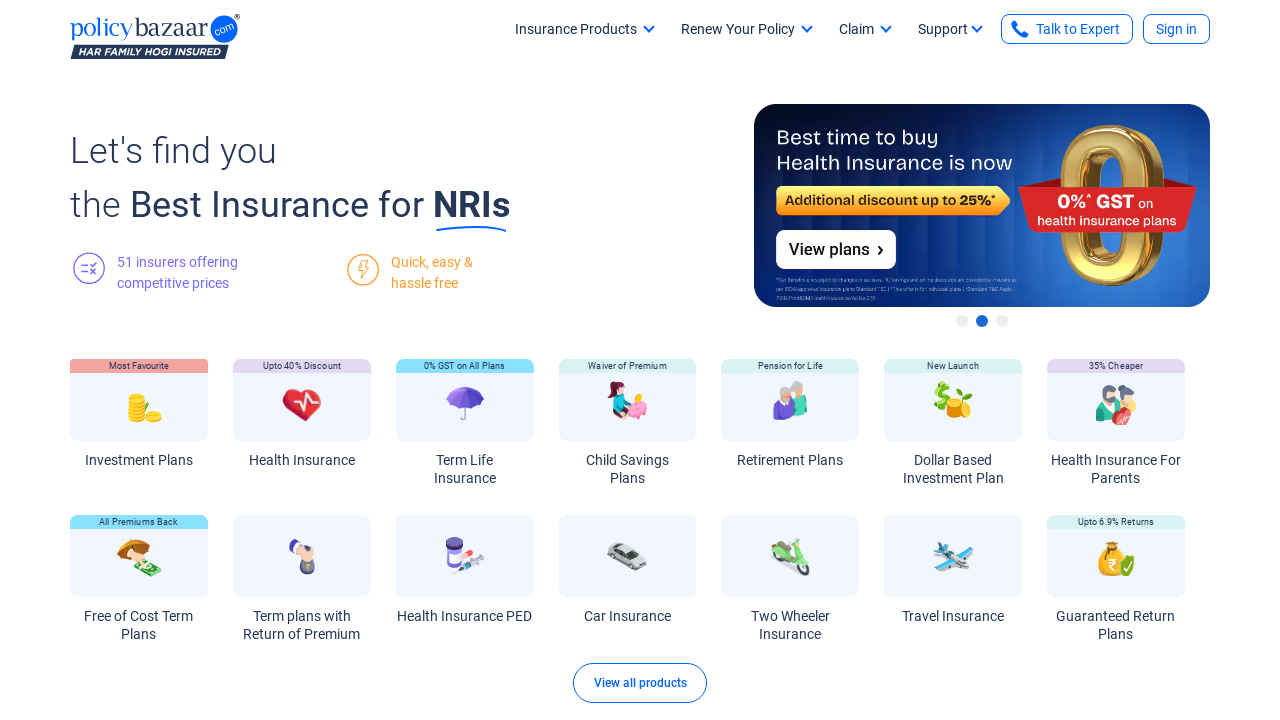

Clicked on product icon/link to navigate to product page at (627, 400) on xpath=/html/body/main/div[2]/section/div[4]/a/div[1]/i
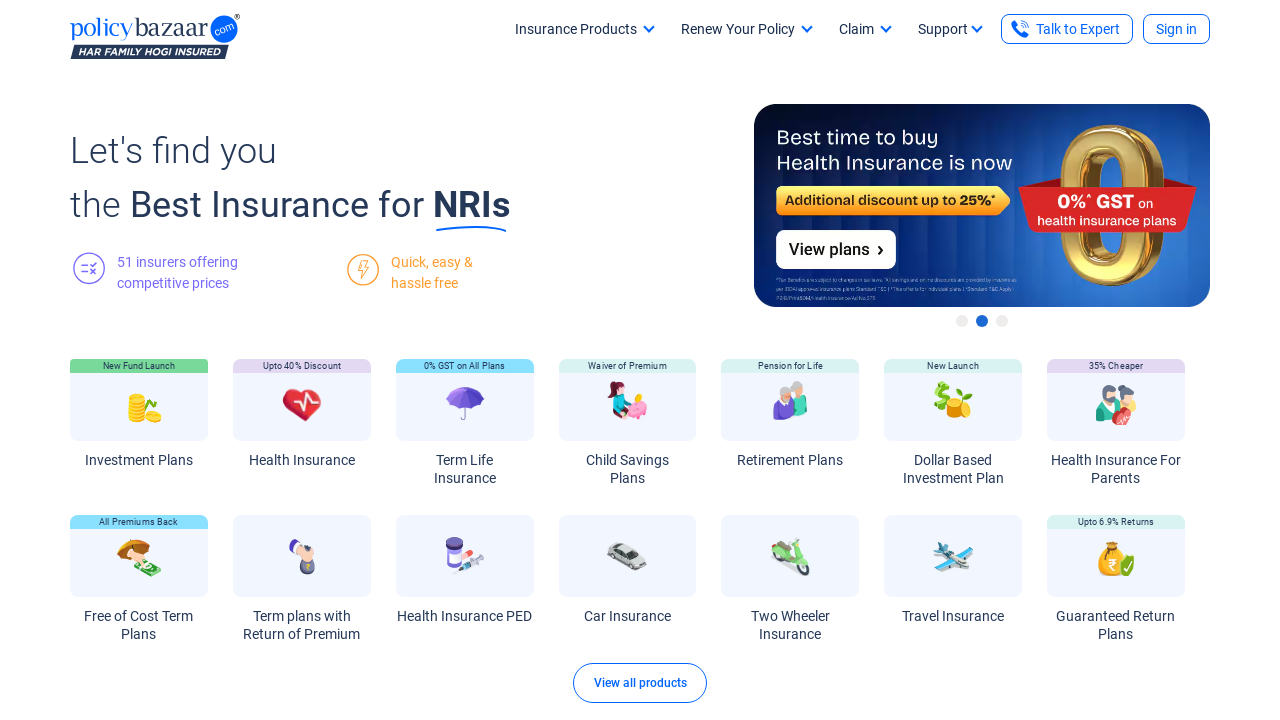

Waited for product page to load
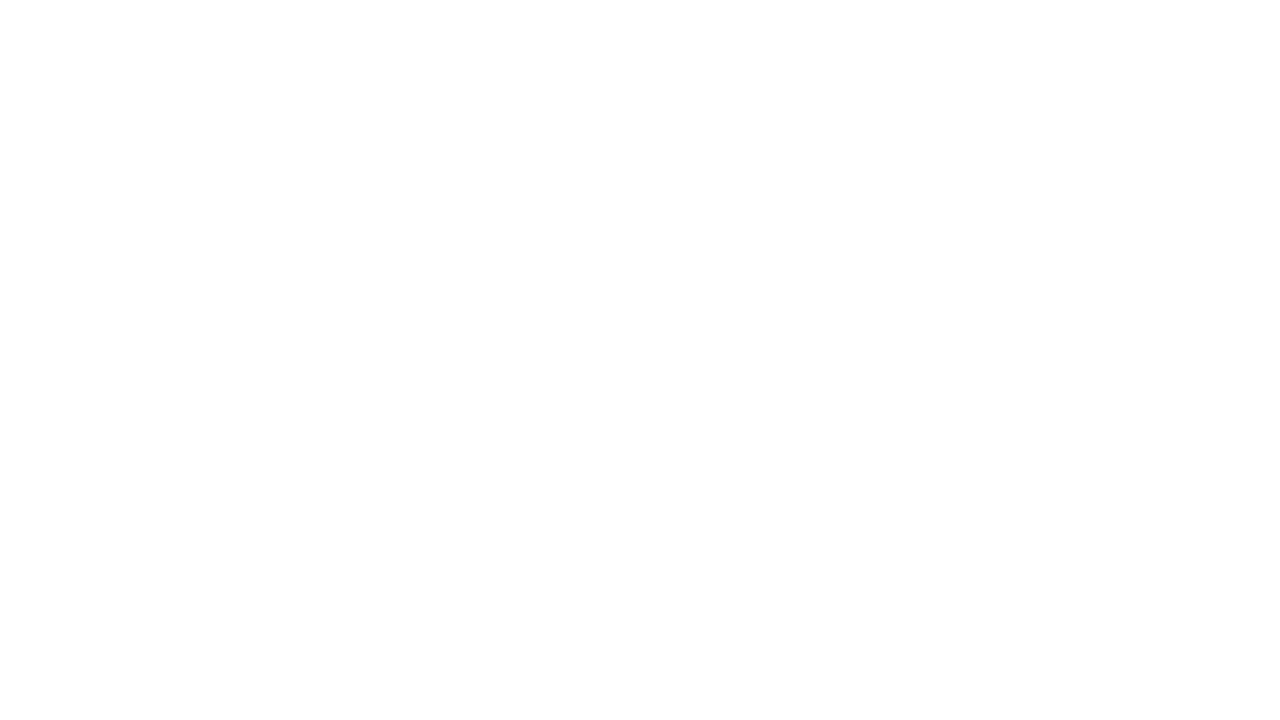

Navigated back to homepage
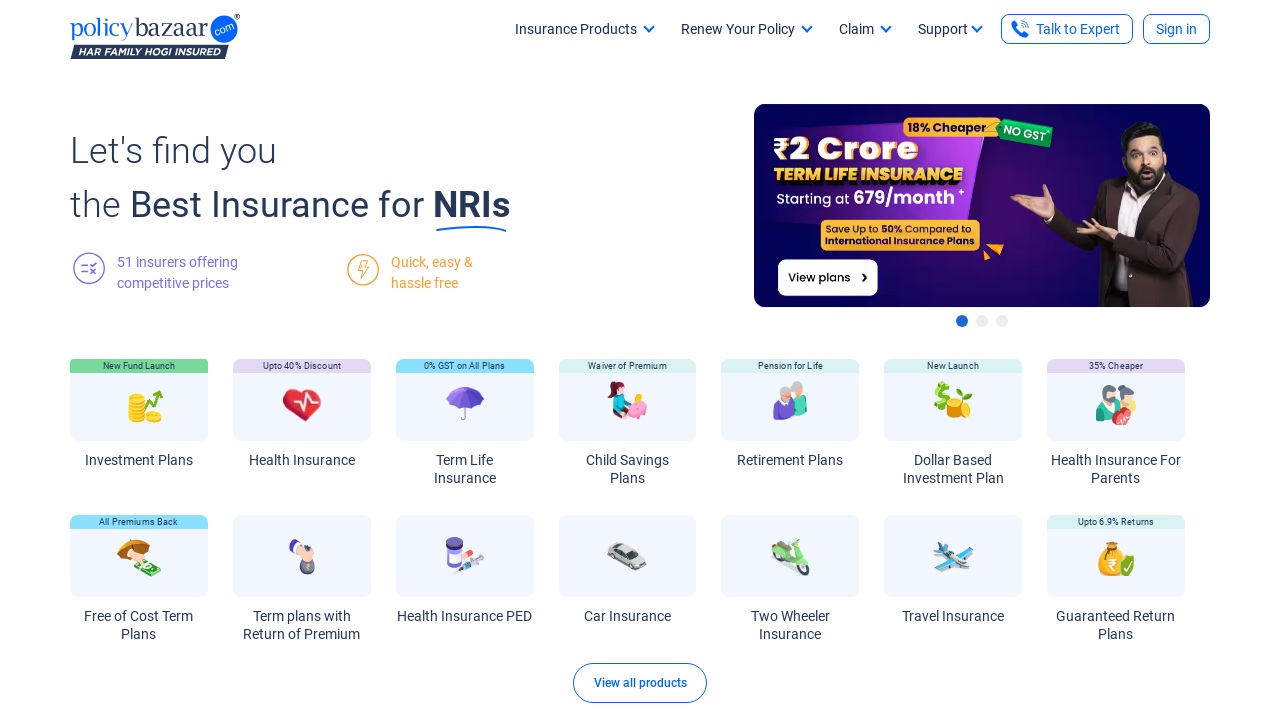

Waited for homepage to fully load
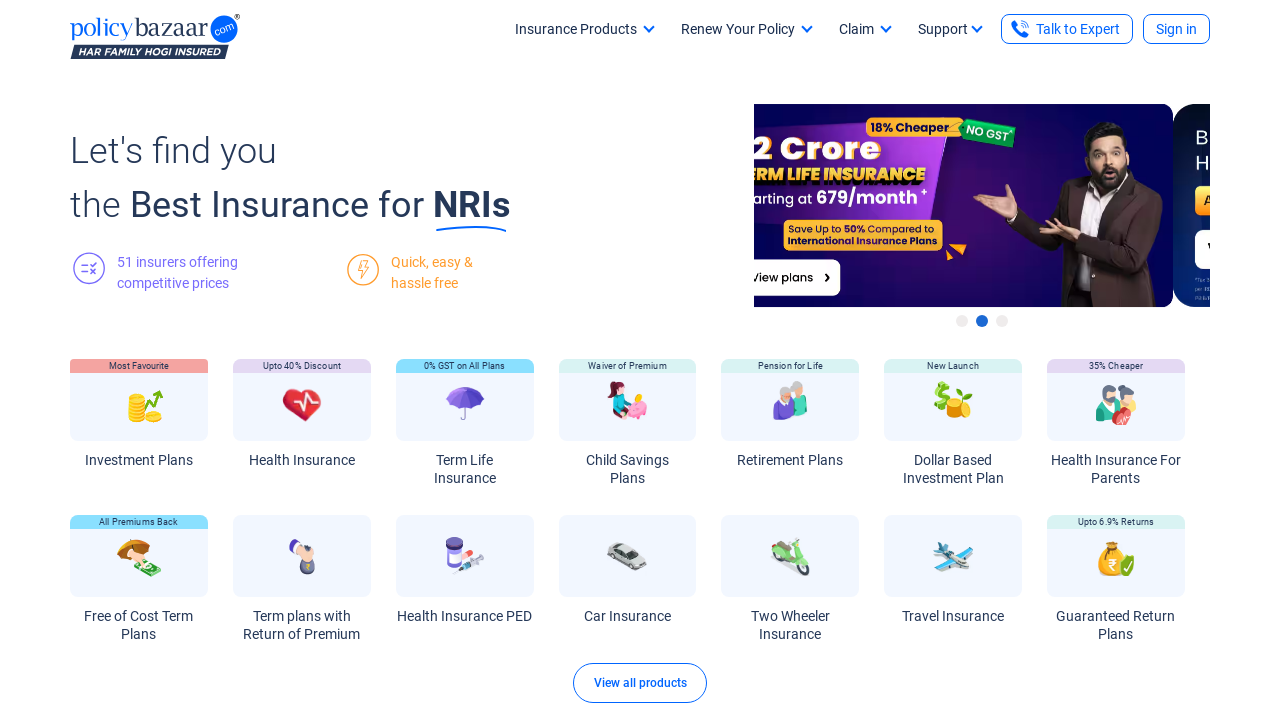

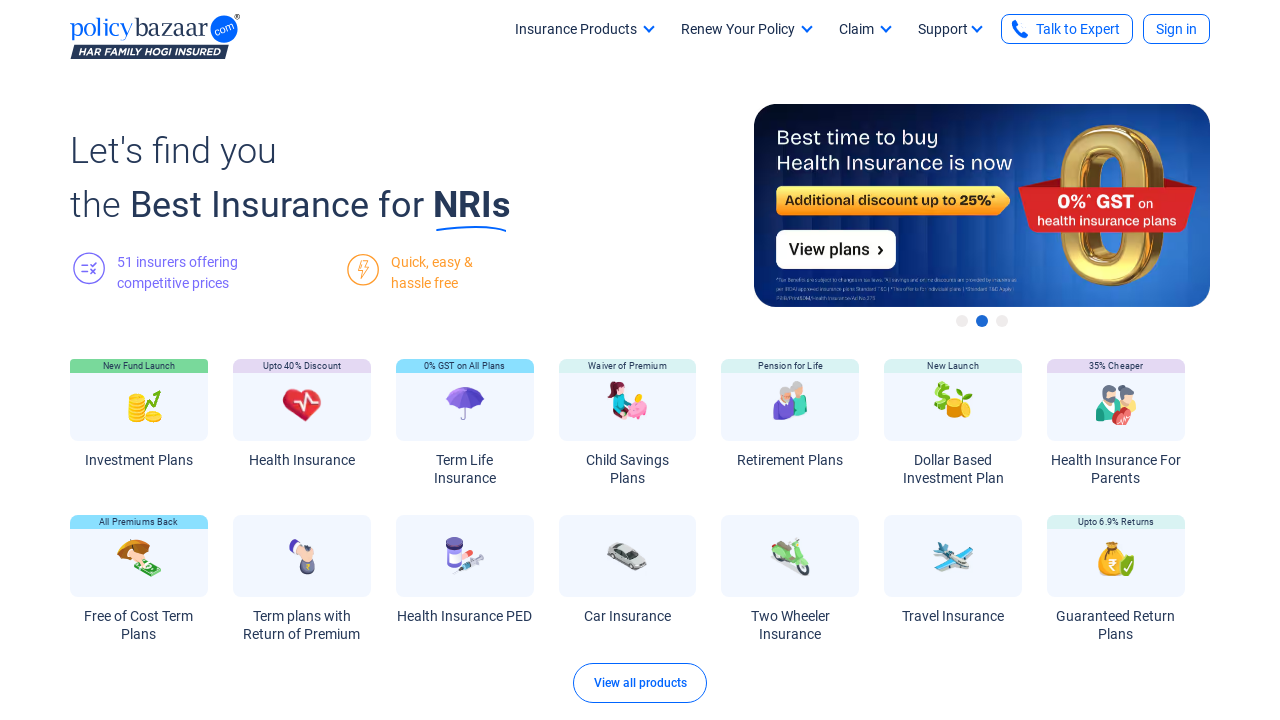